Tests checkbox and radio button functionality on a practice page by clicking a checkbox, verifying its selection state, and clicking a radio button to verify related element behavior.

Starting URL: https://rahulshettyacademy.com/dropdownsPractise/

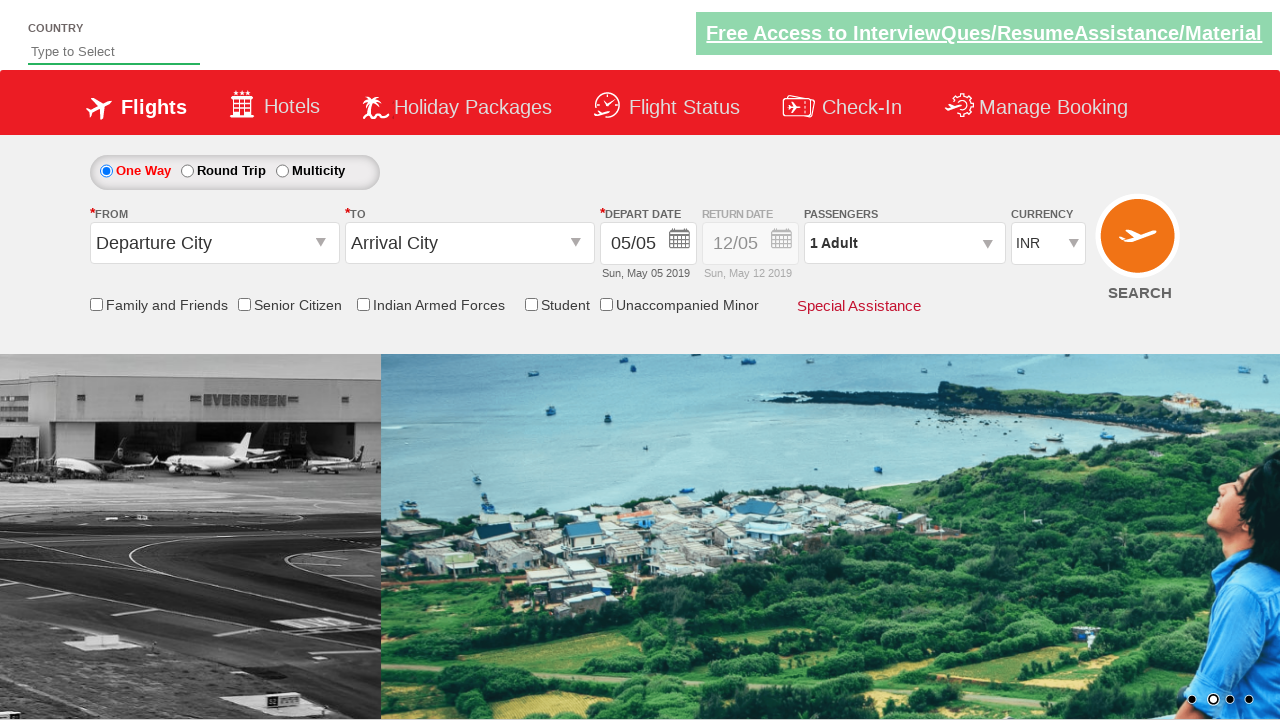

Verified 'Friends and Family' checkbox is not selected initially
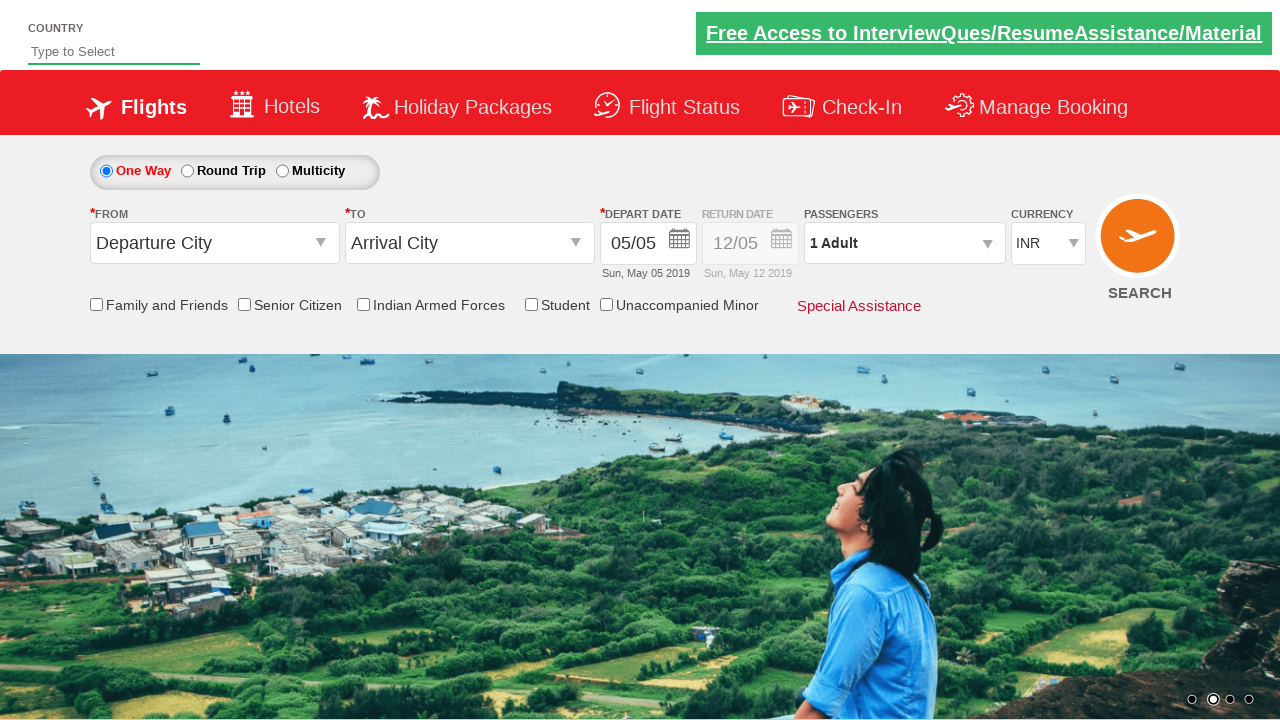

Clicked 'Friends and Family' checkbox to select it at (96, 304) on #ctl00_mainContent_chk_friendsandfamily
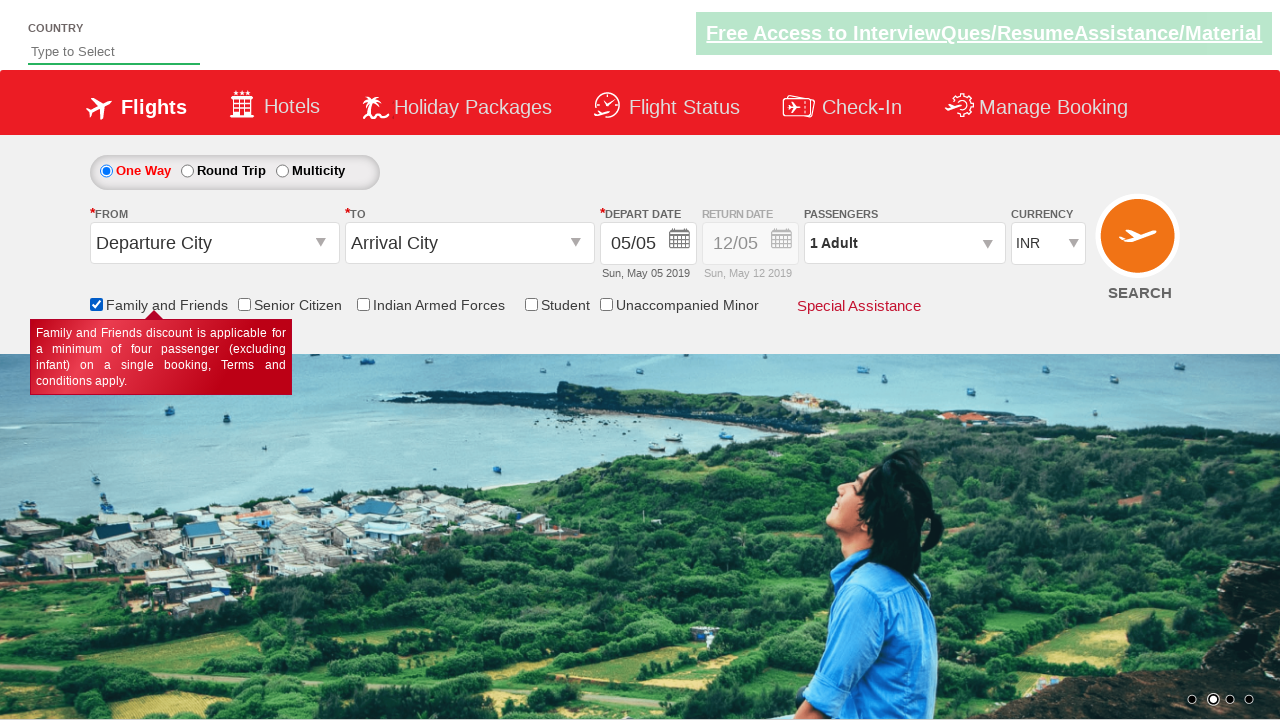

Verified 'Friends and Family' checkbox is now selected
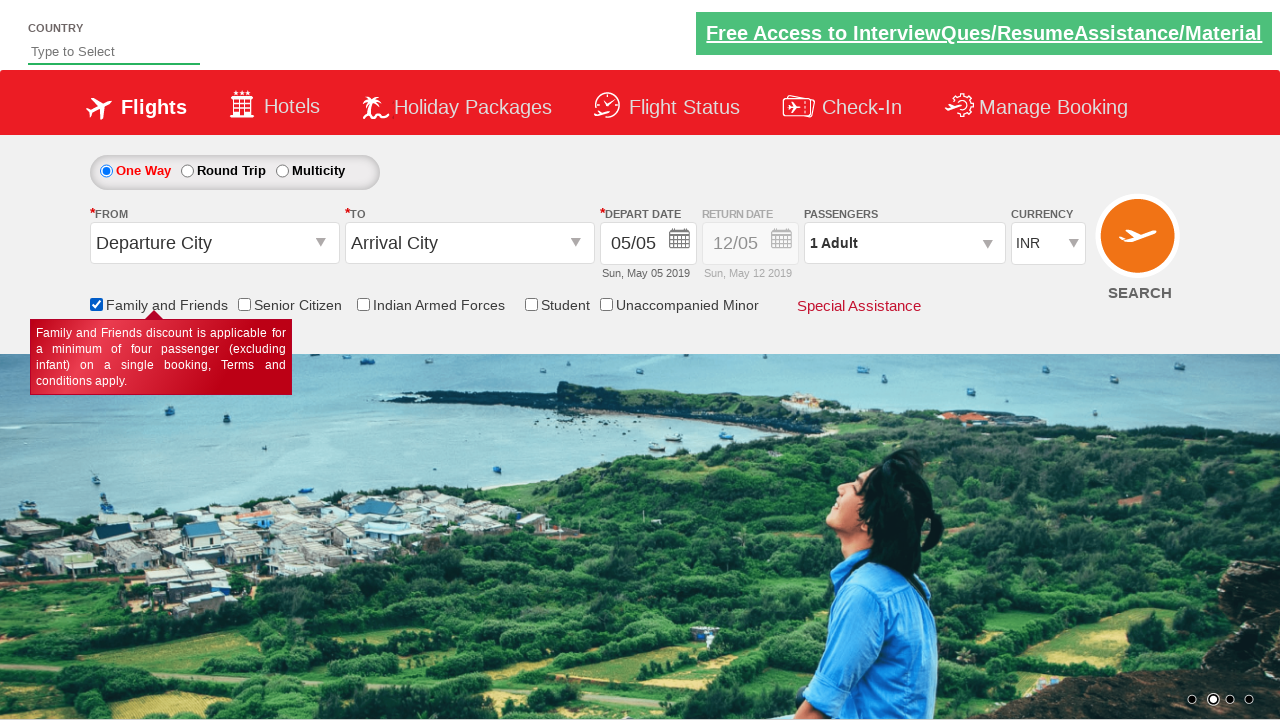

Counted 6 checkboxes on the page
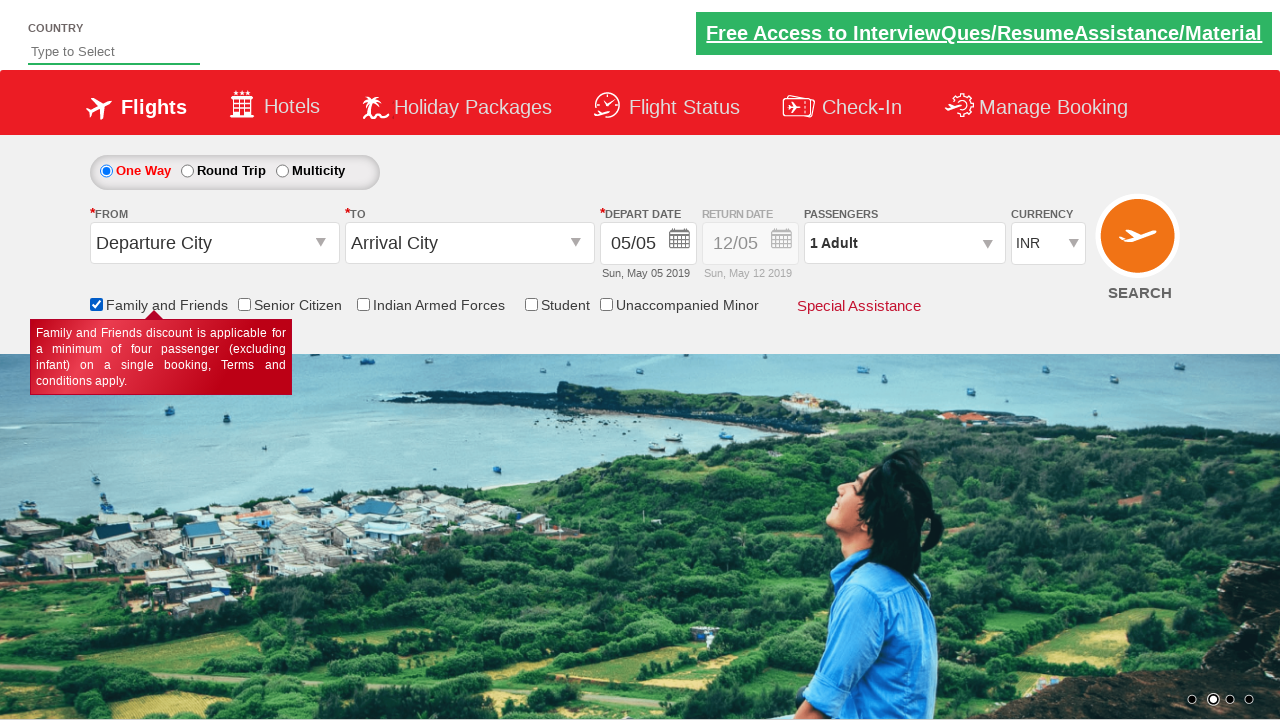

Clicked radio button for round trip option at (187, 171) on #ctl00_mainContent_rbtnl_Trip_1
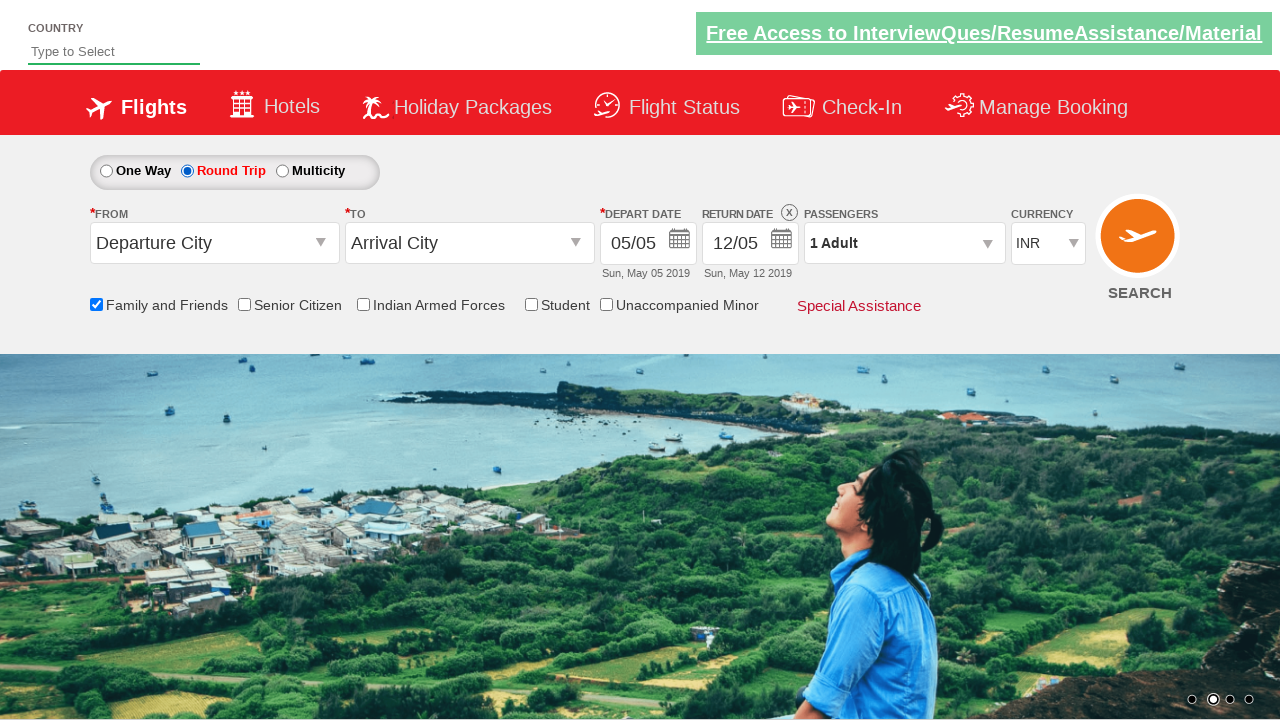

Retrieved style attribute from related div element
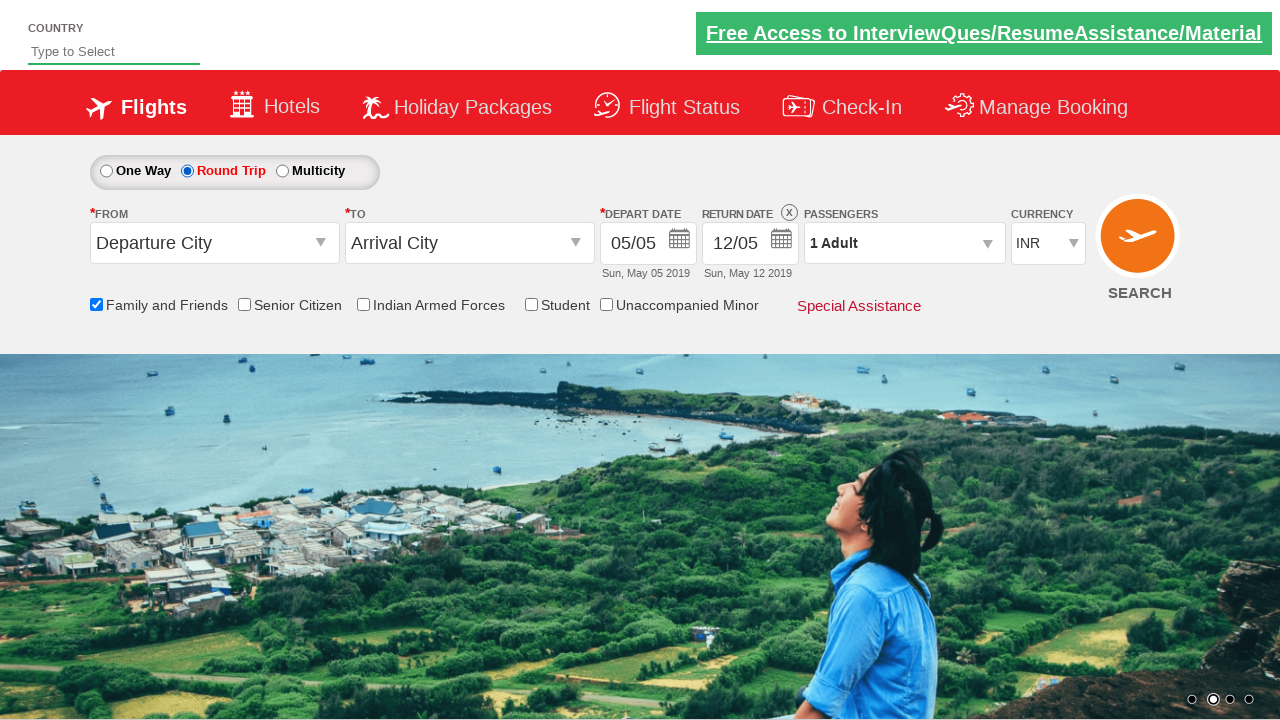

Div element is enabled (contains '1' in style)
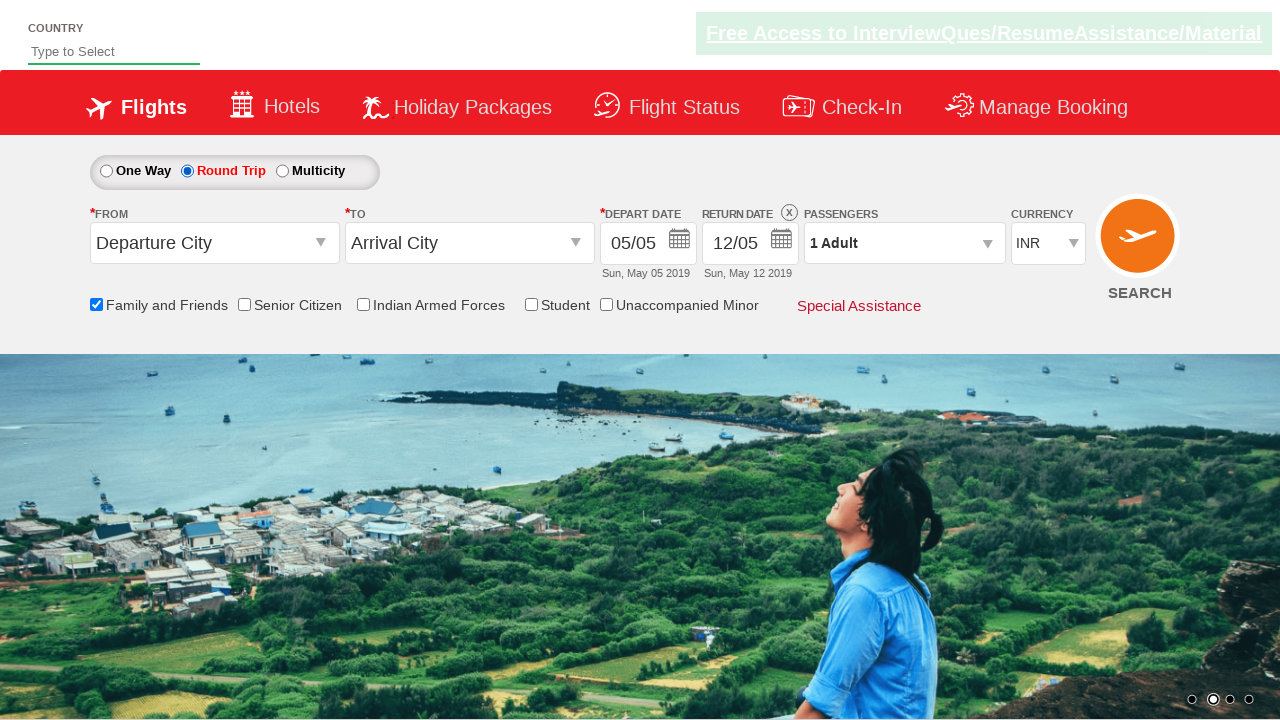

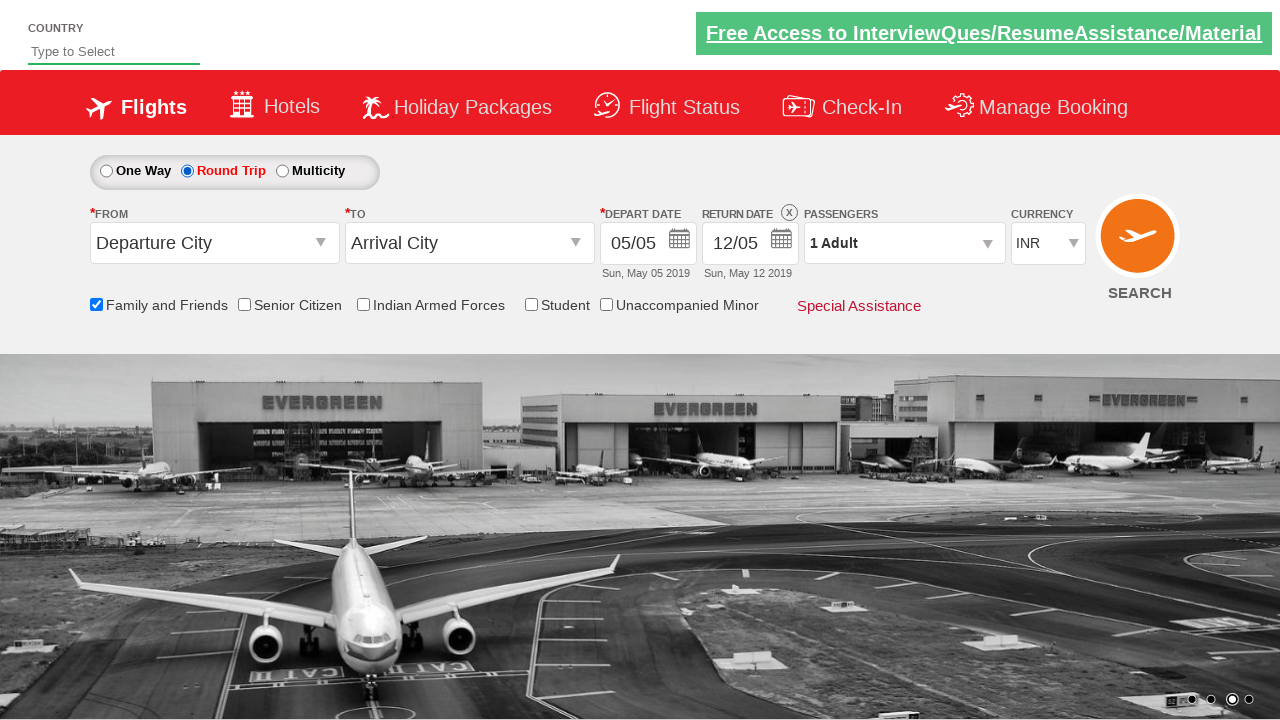